Tests drag and drop functionality by dragging an image element into a drop box

Starting URL: https://formy-project.herokuapp.com/dragdrop

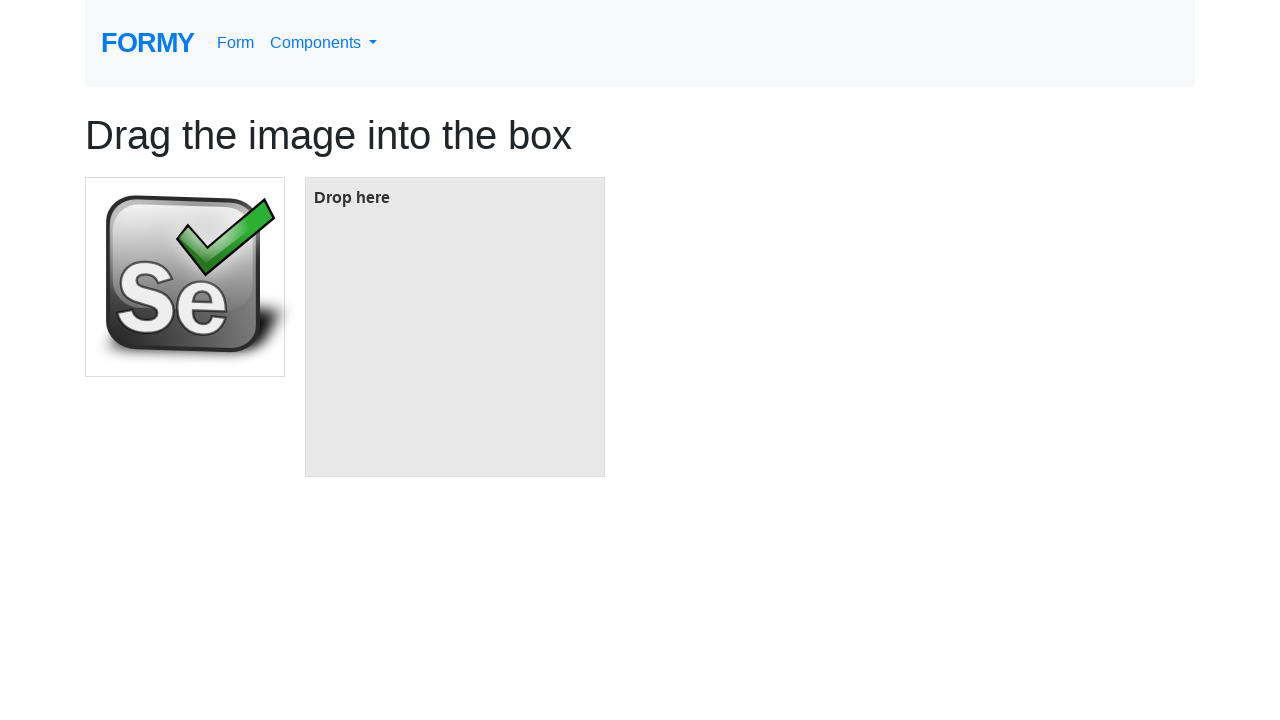

Located draggable image element
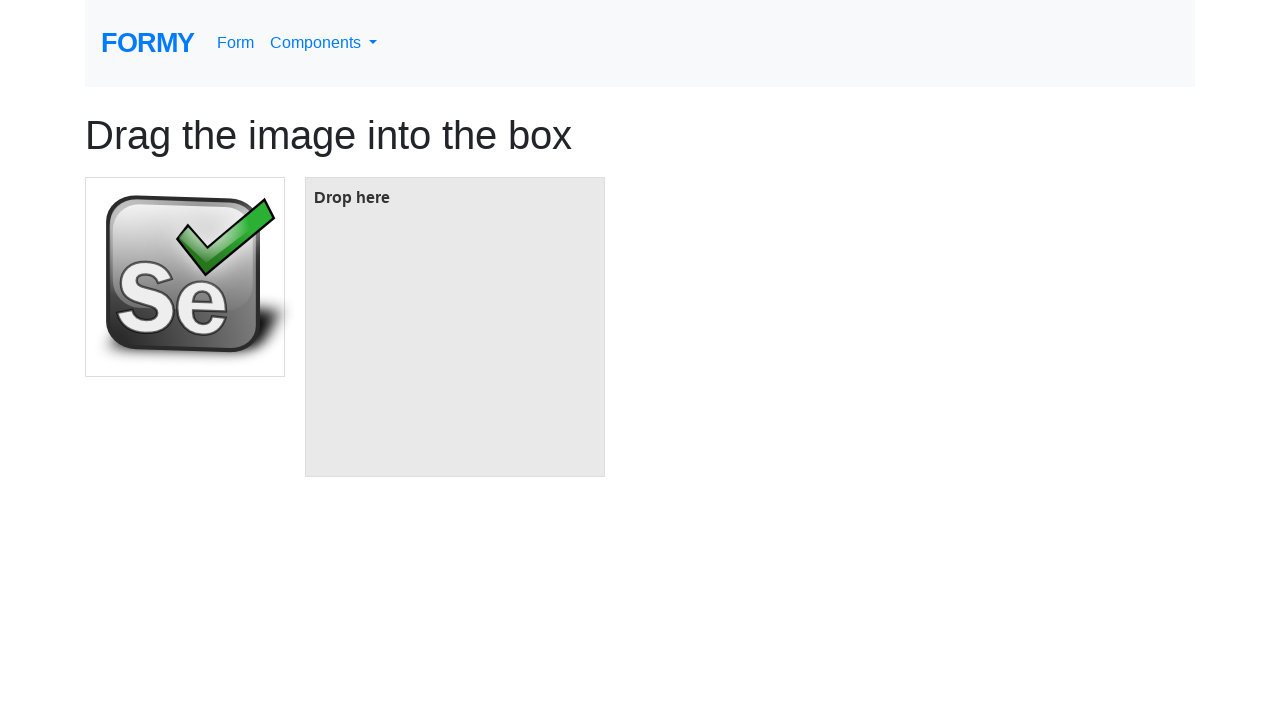

Located drop target box element
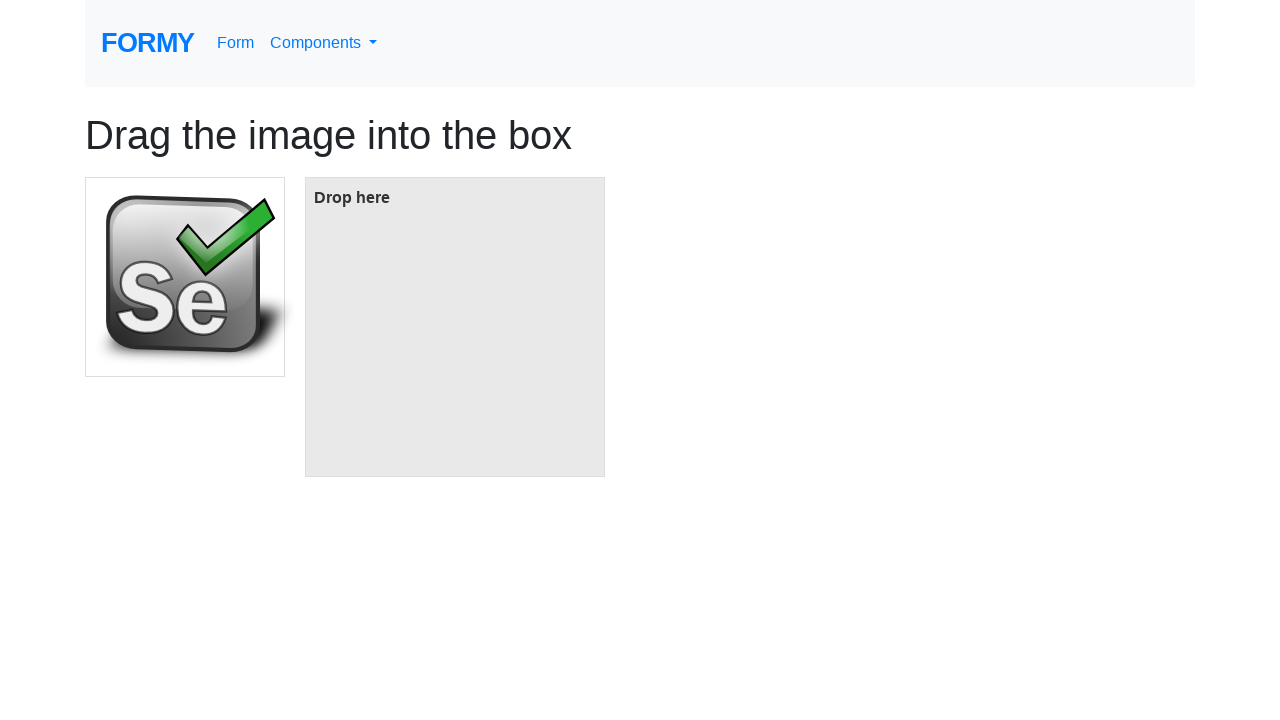

Dragged image element into drop box at (455, 327)
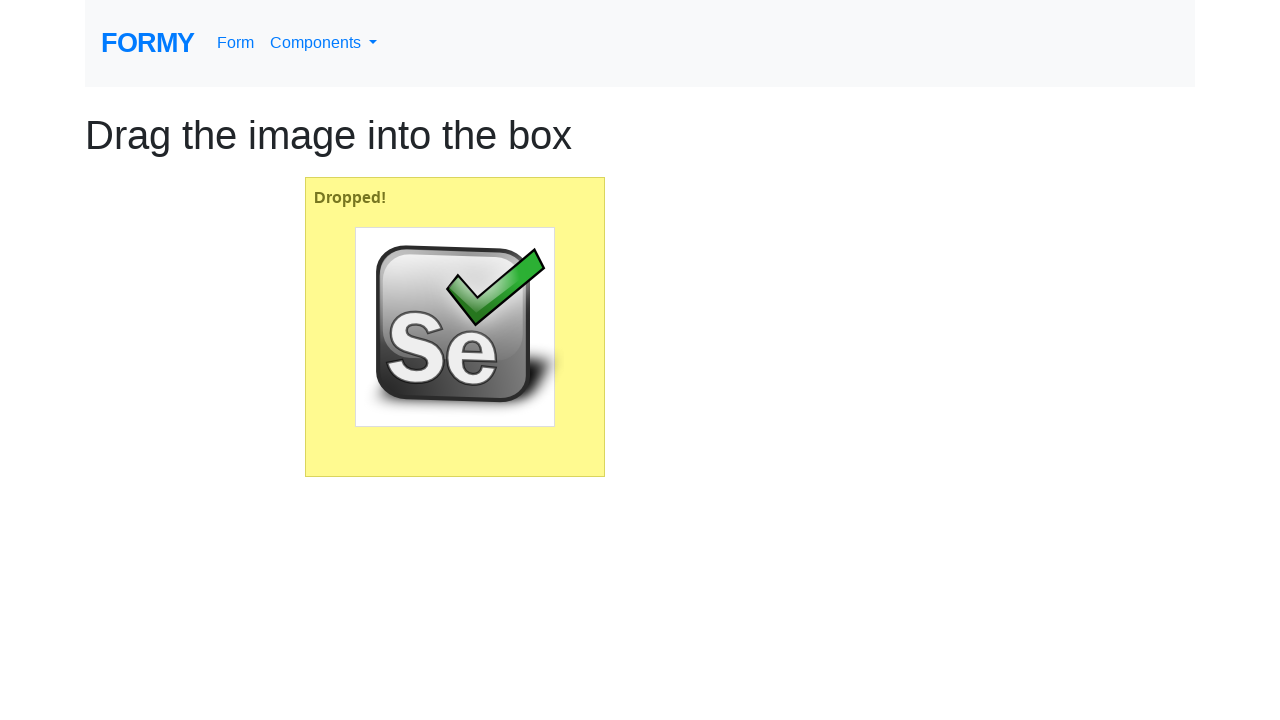

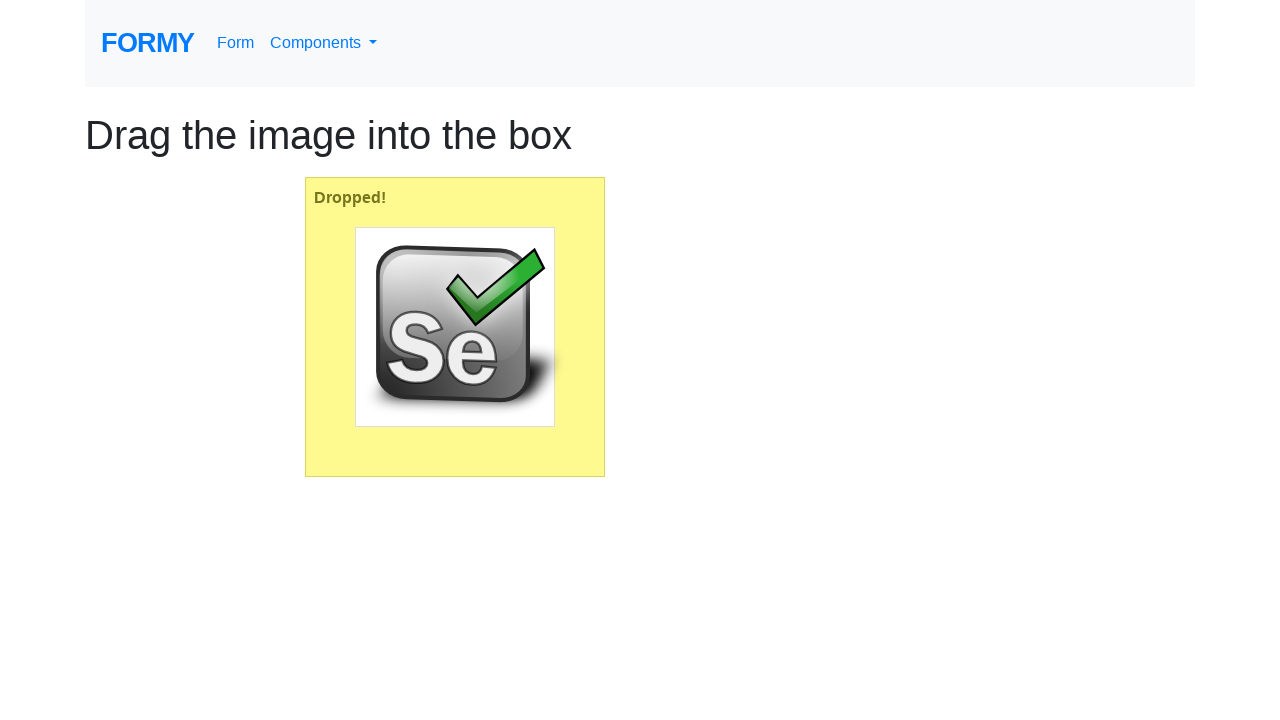